Tests that the browse languages page displays table headers for Language, Author, Date, Comments, and Rate

Starting URL: http://www.99-bottles-of-beer.net/

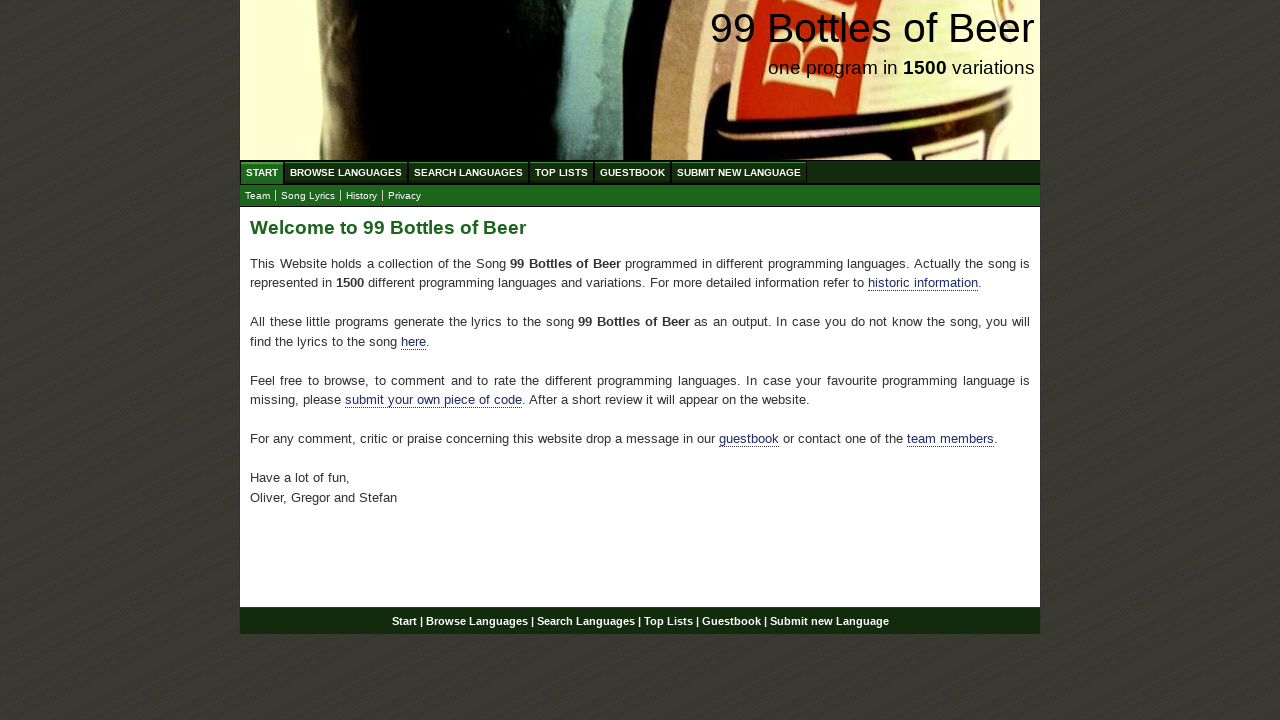

Clicked on 'Browse Languages' menu item at (346, 172) on xpath=//ul[@id='menu']/li/a[@href='/abc.html']
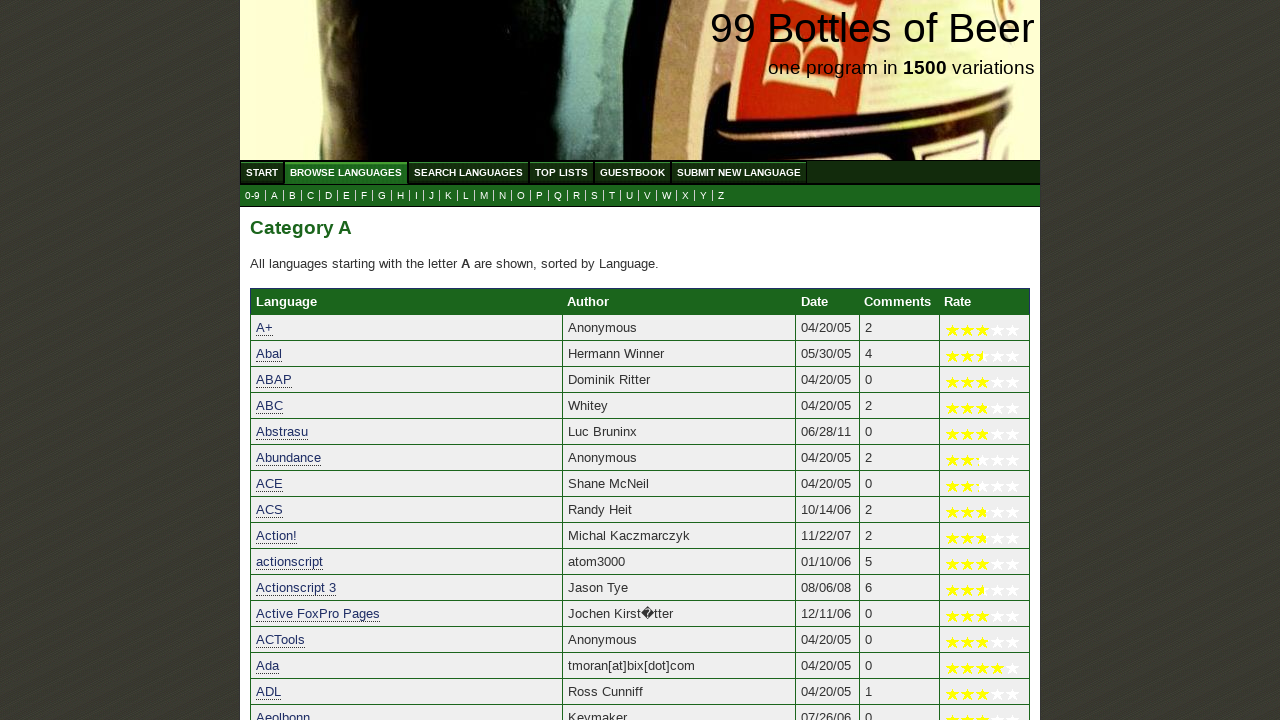

Waited for first table header (Language) to be visible
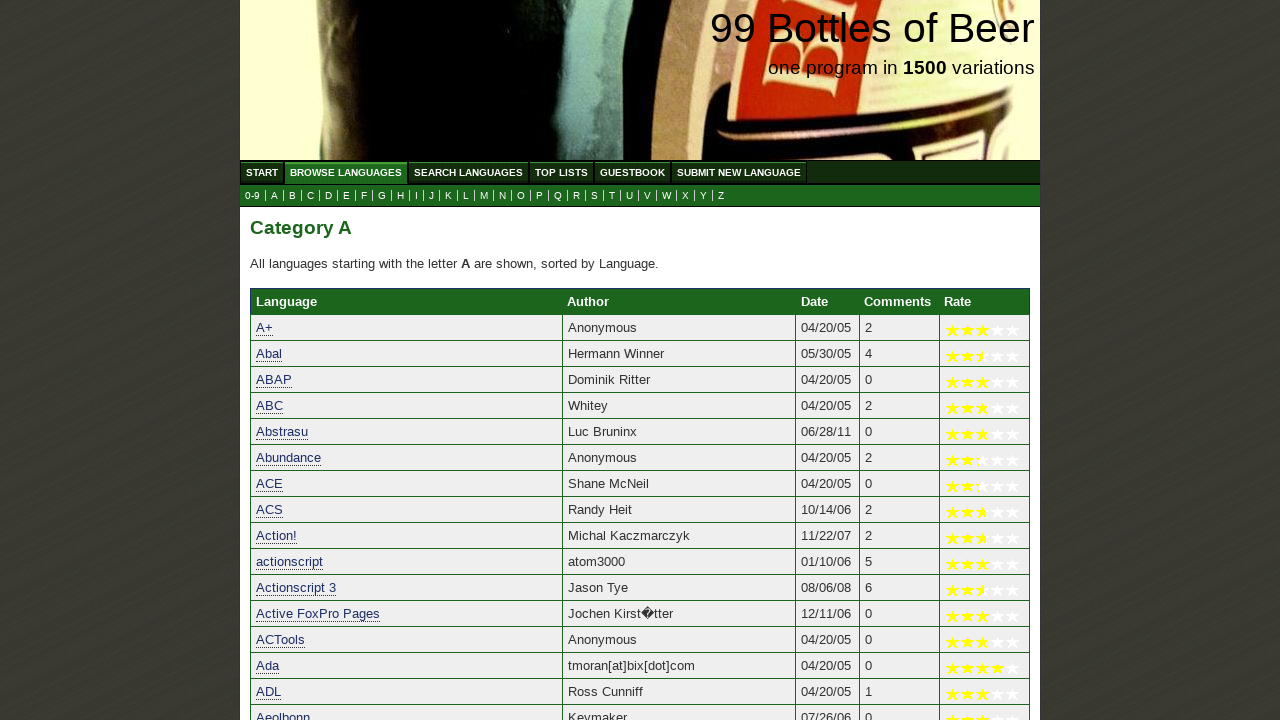

Waited for fifth table header (Rate) to be visible
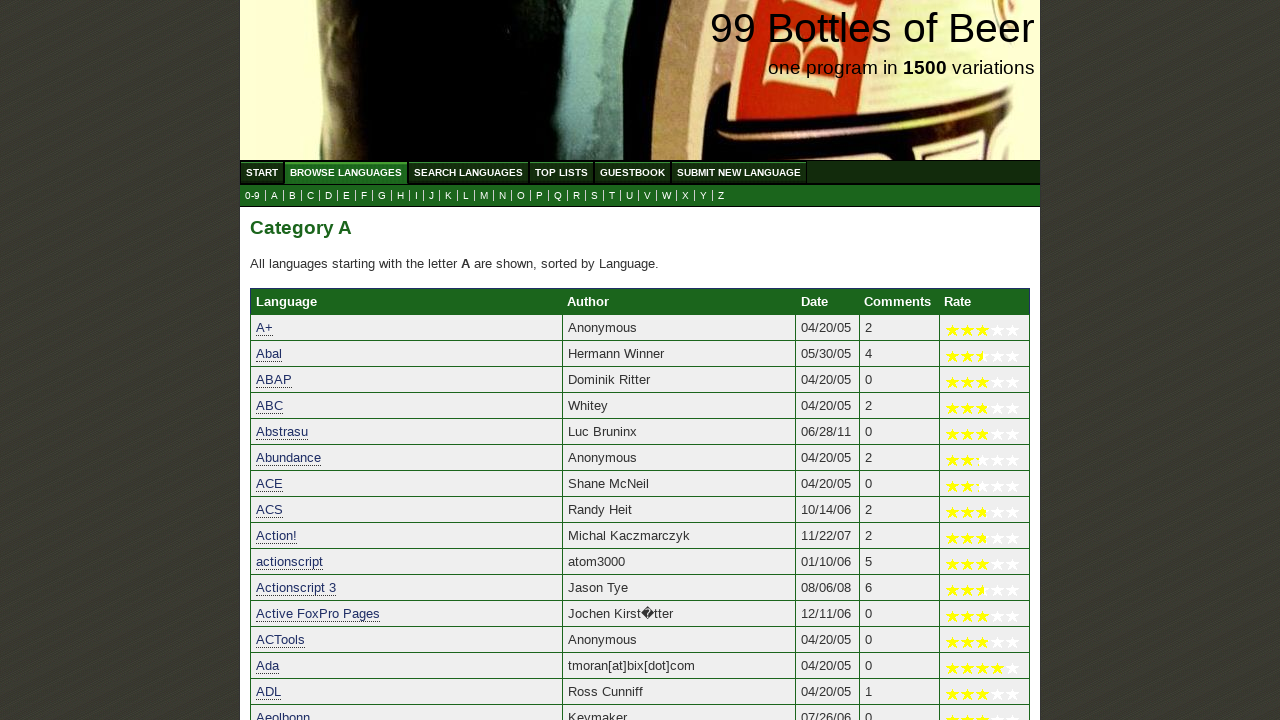

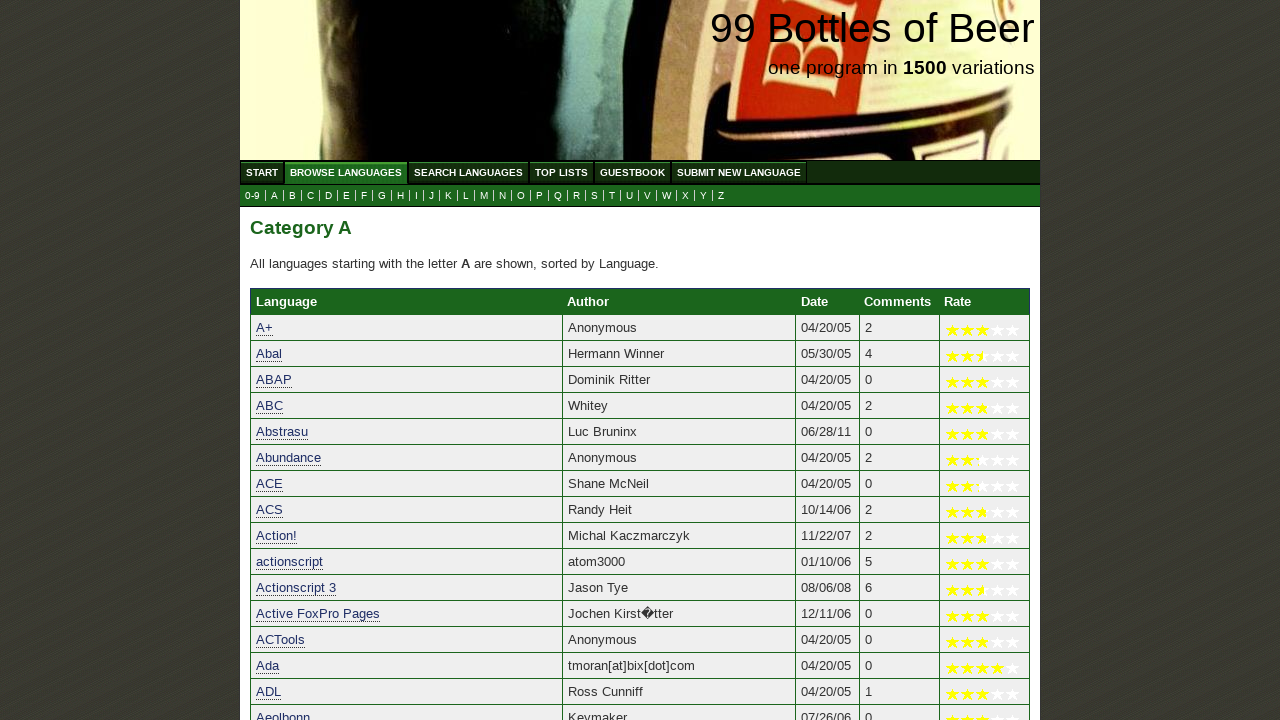